Tests checkbox functionality by finding all checkboxes on the page, clicking each one, and verifying they become selected.

Starting URL: https://rahulshettyacademy.com/AutomationPractice/

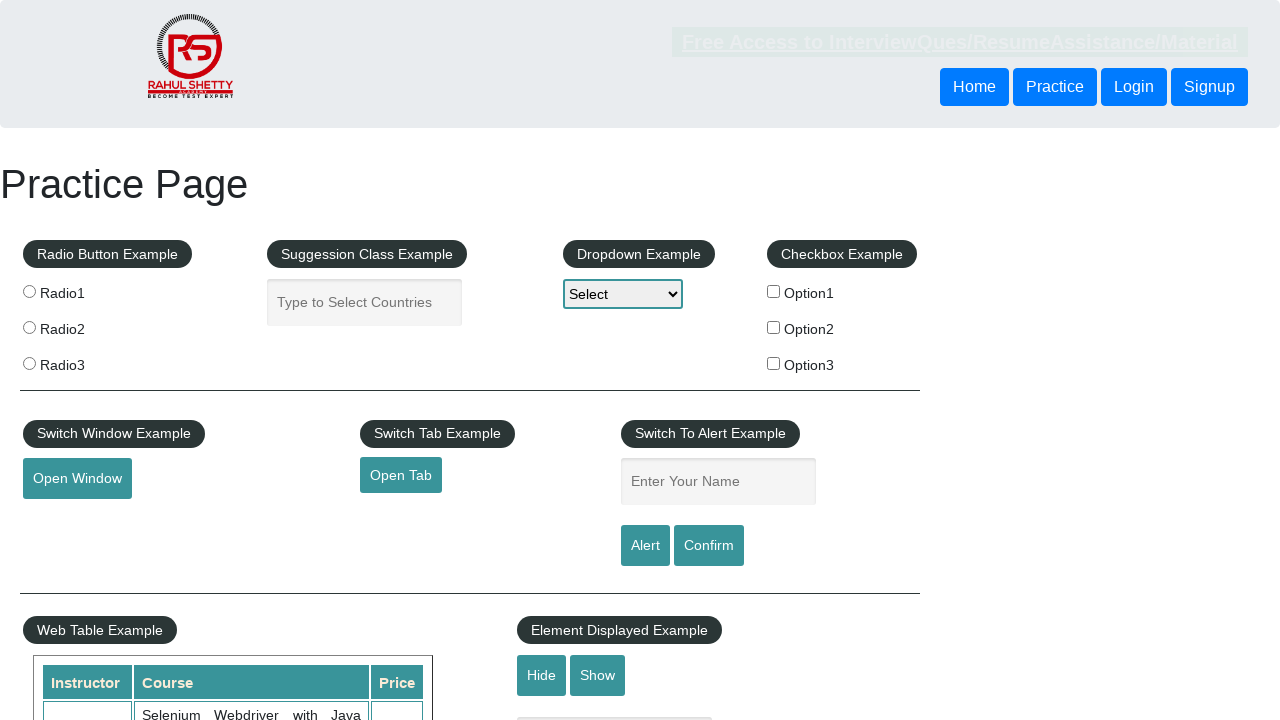

Navigated to https://rahulshettyacademy.com/AutomationPractice/
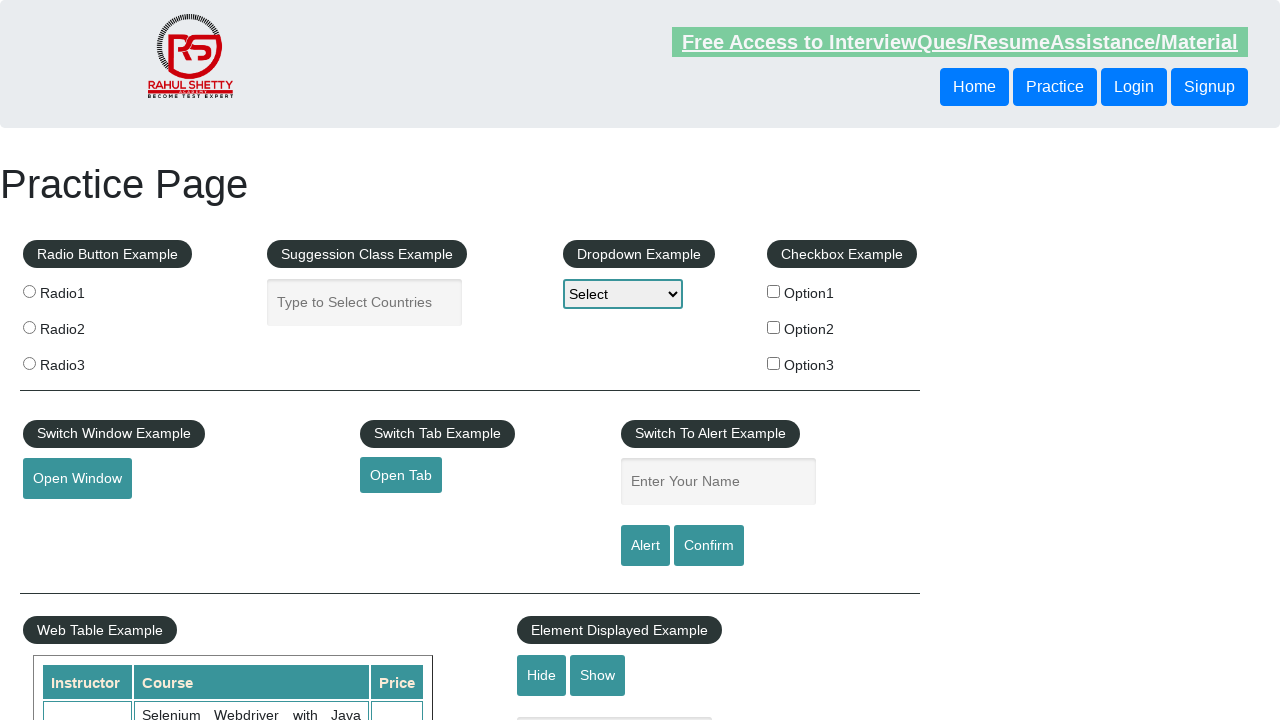

Waited for checkboxes to load on the page
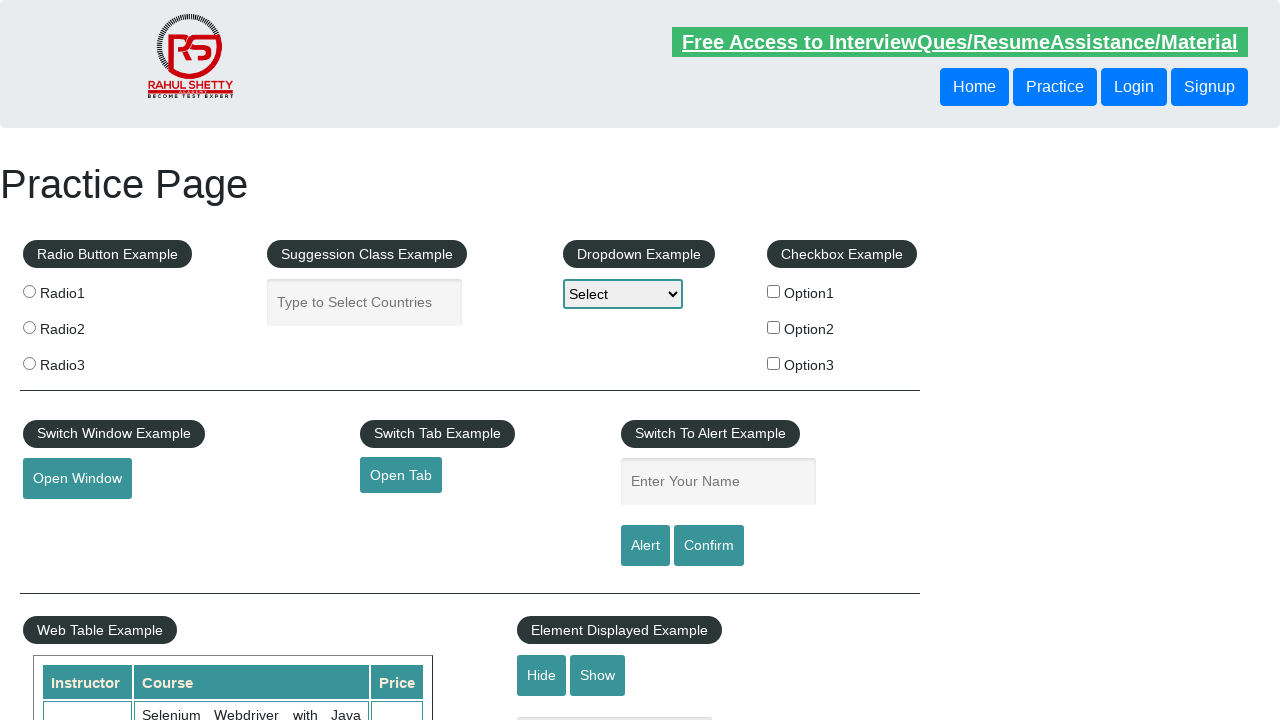

Located all checkboxes on the page
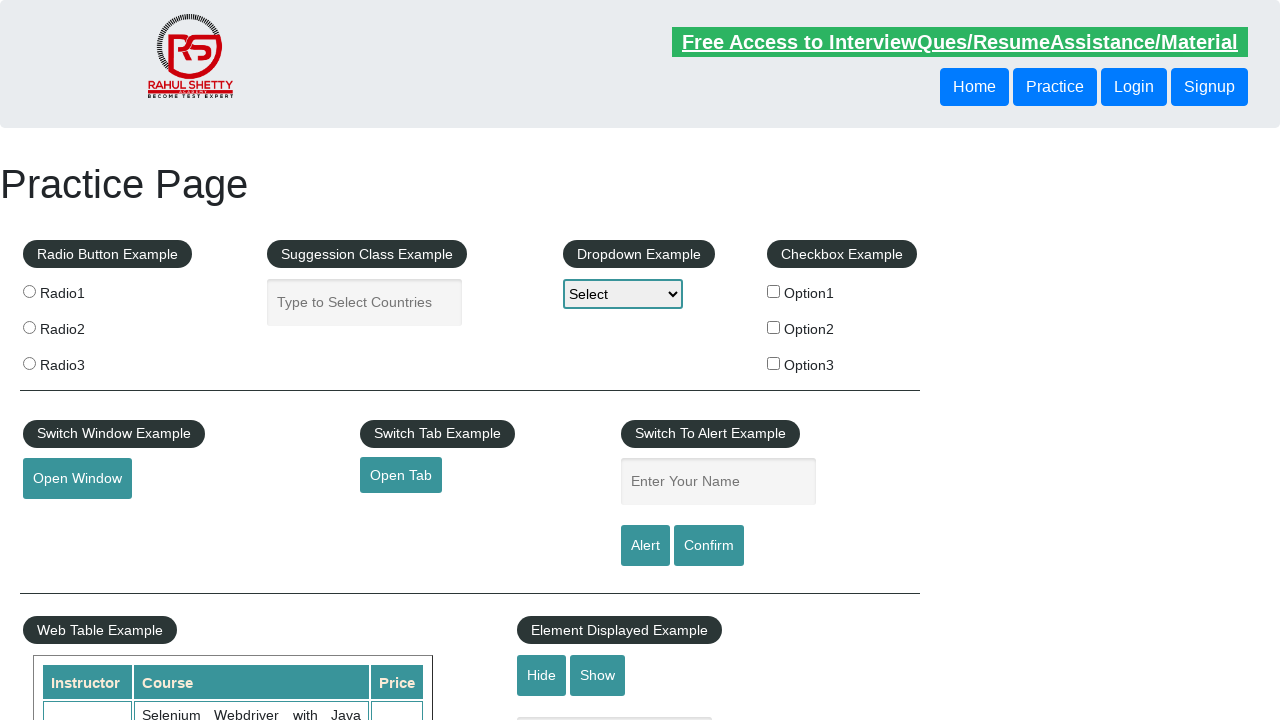

Found 3 checkboxes on the page
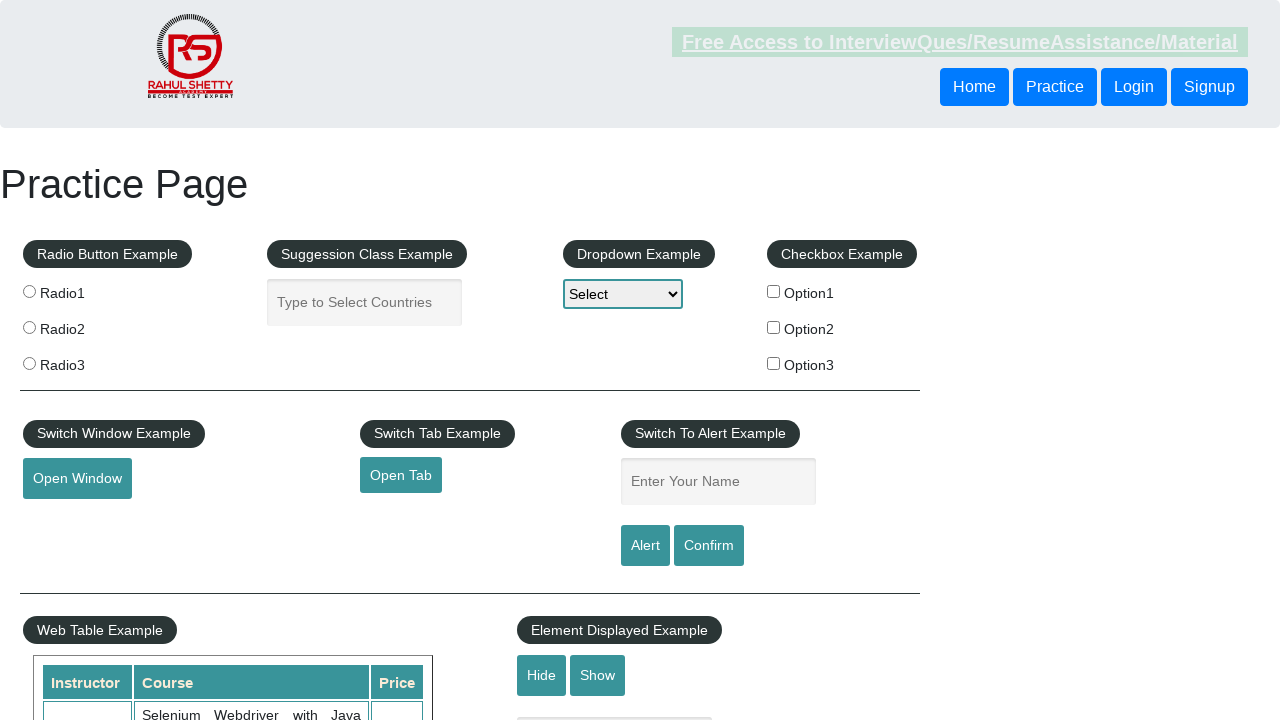

Clicked checkbox 1 of 3 at (774, 291) on input[type='checkbox'] >> nth=0
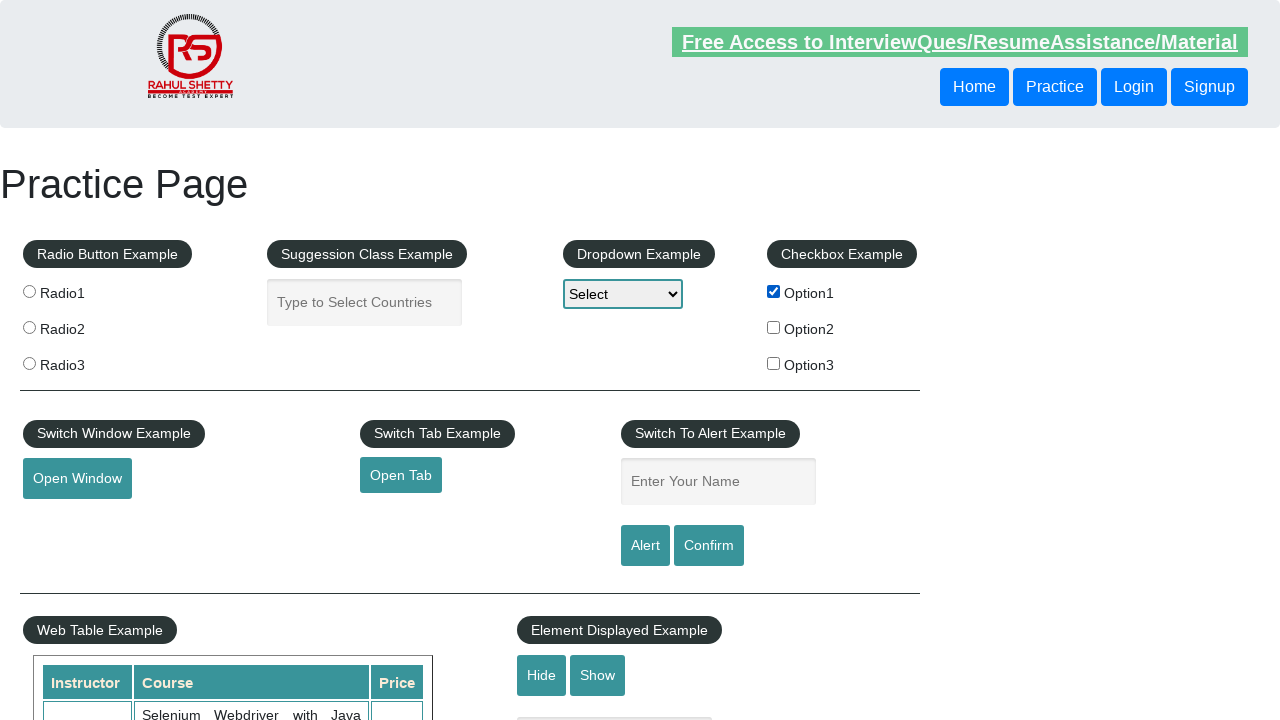

Verified checkbox 1 is now selected
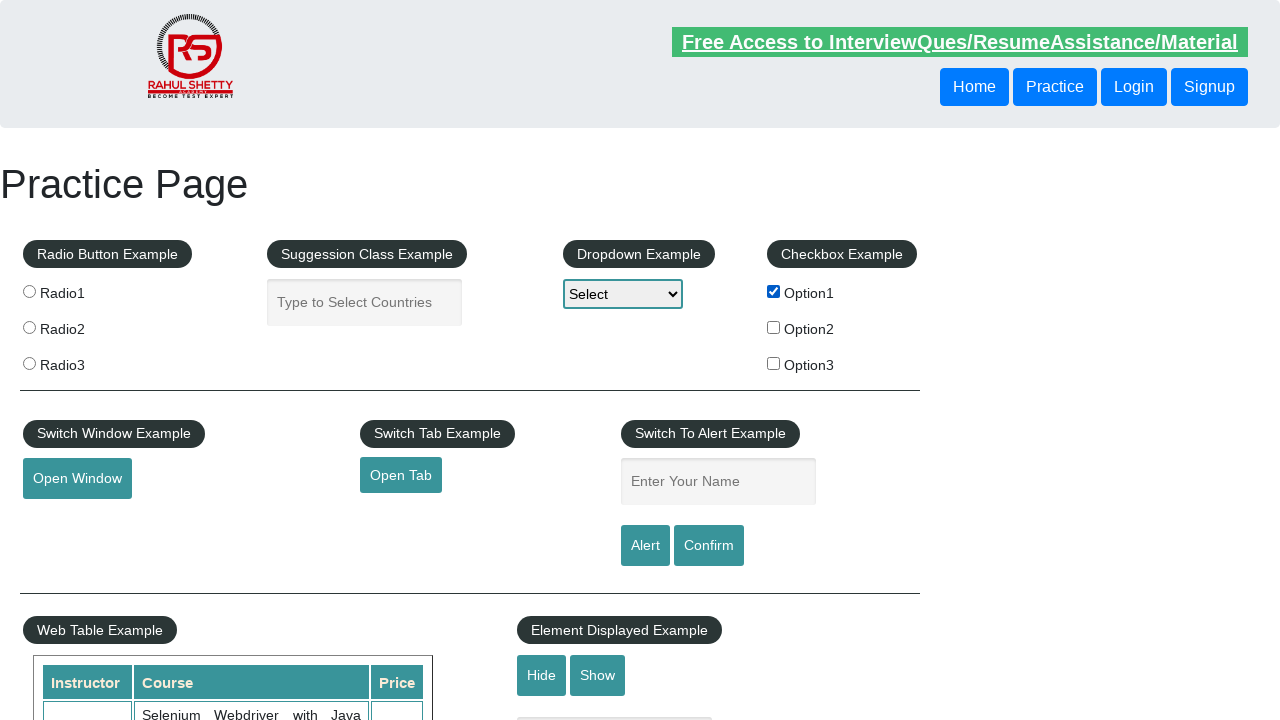

Clicked checkbox 2 of 3 at (774, 327) on input[type='checkbox'] >> nth=1
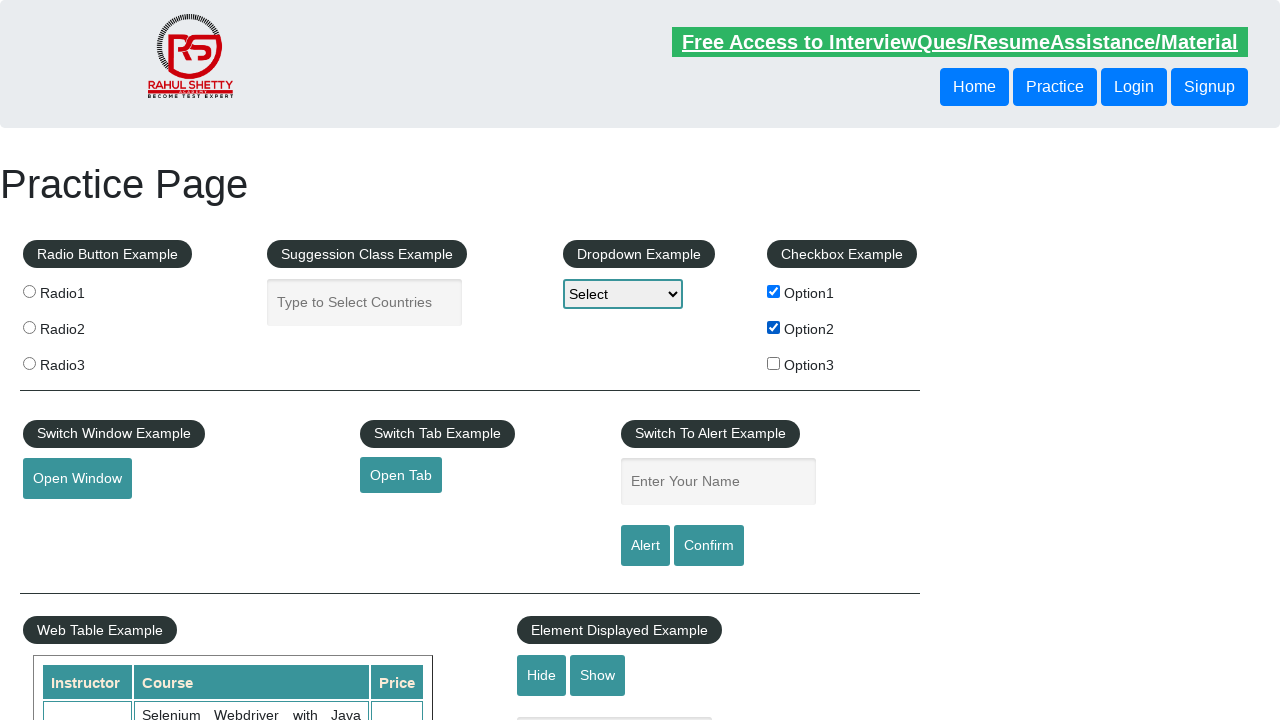

Verified checkbox 2 is now selected
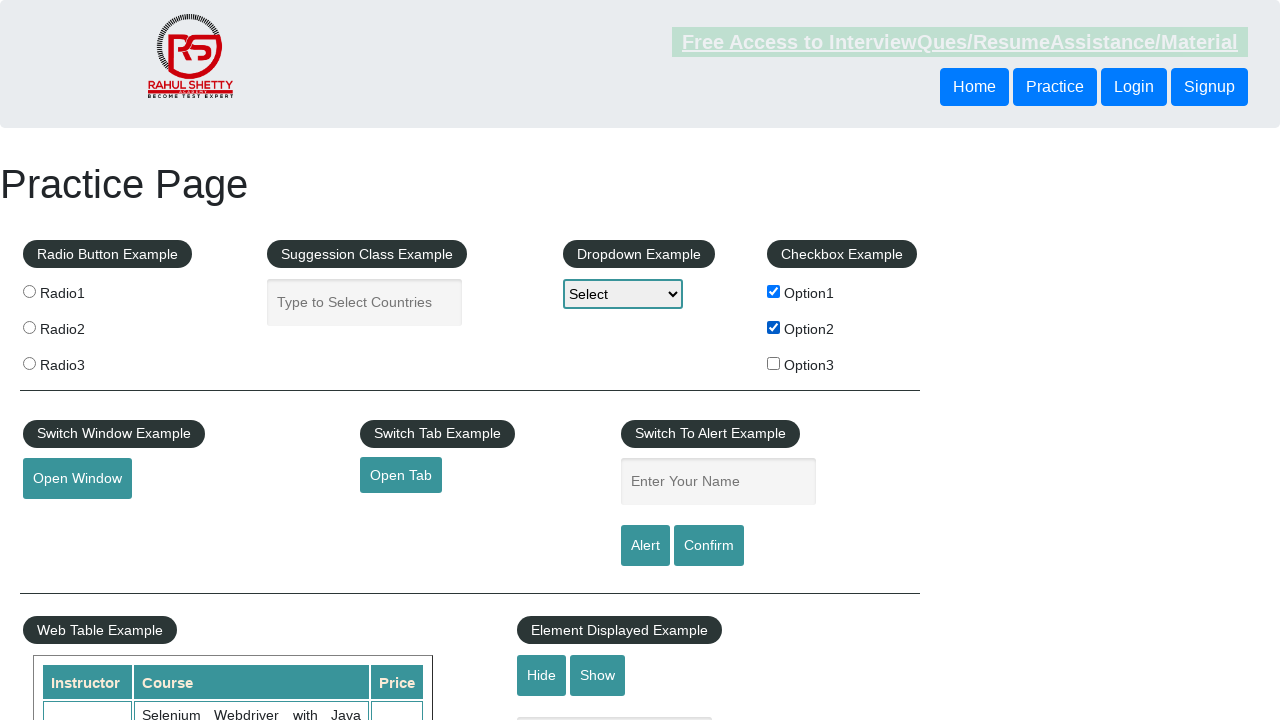

Clicked checkbox 3 of 3 at (774, 363) on input[type='checkbox'] >> nth=2
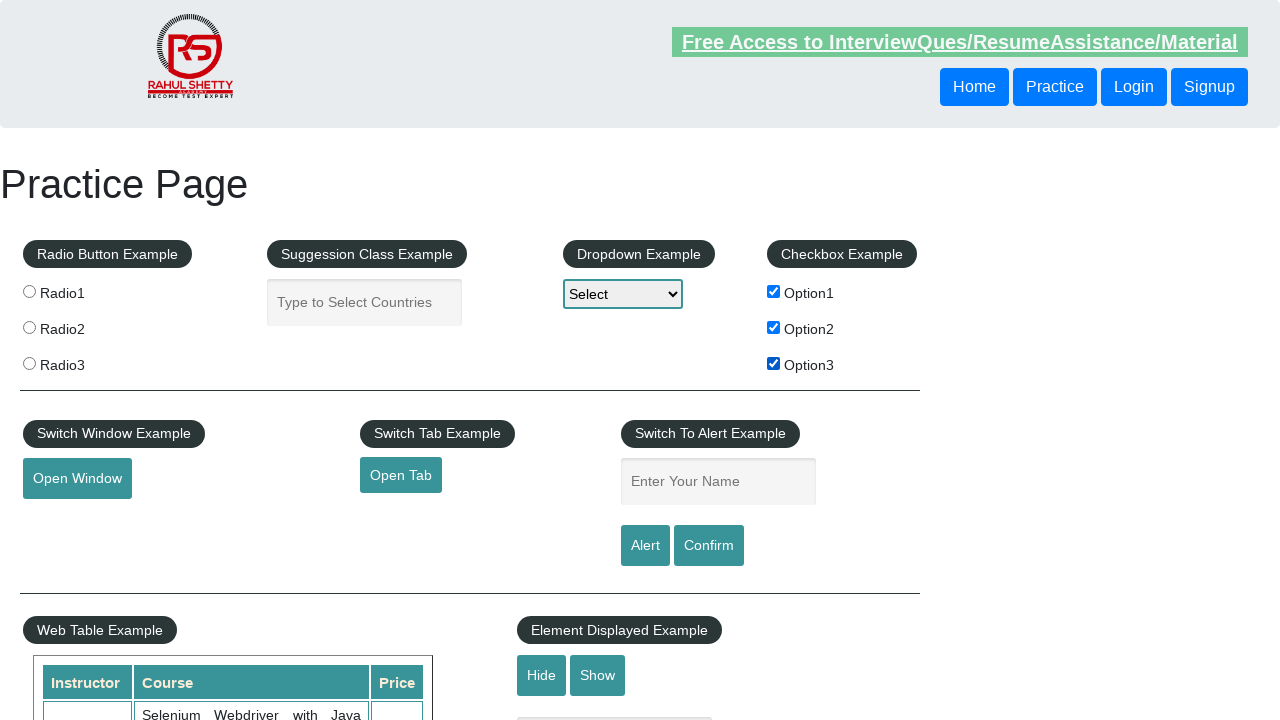

Verified checkbox 3 is now selected
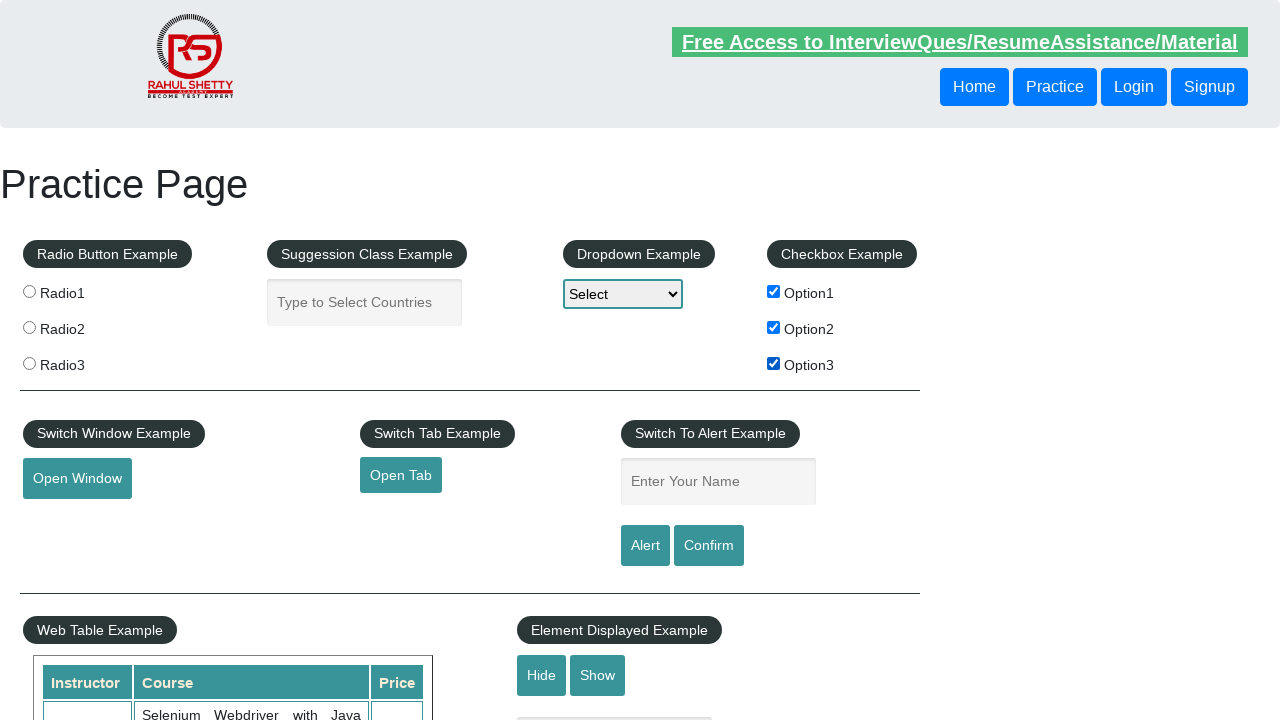

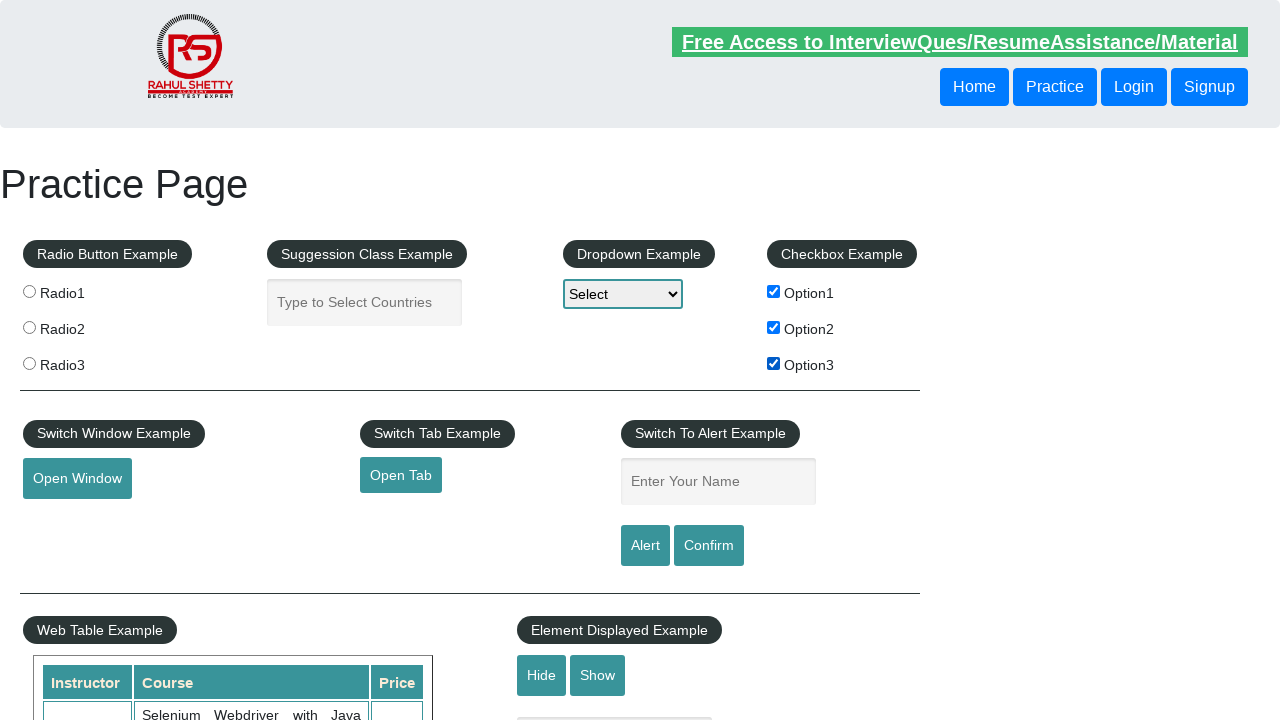